Tests a more resilient approach to multiple window handling by storing the original window handle, clicking to open a new window, then iterating through all windows to find the new one and switching between them while verifying page titles.

Starting URL: http://the-internet.herokuapp.com/windows

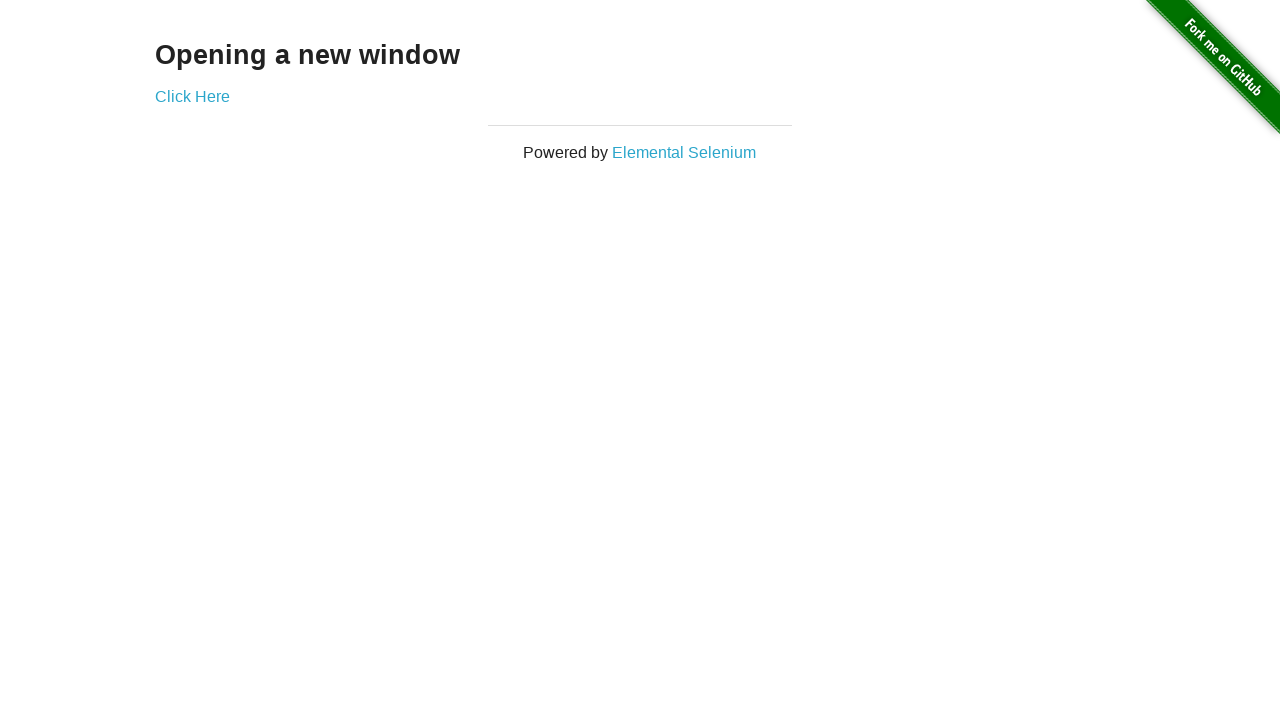

Stored reference to the first page
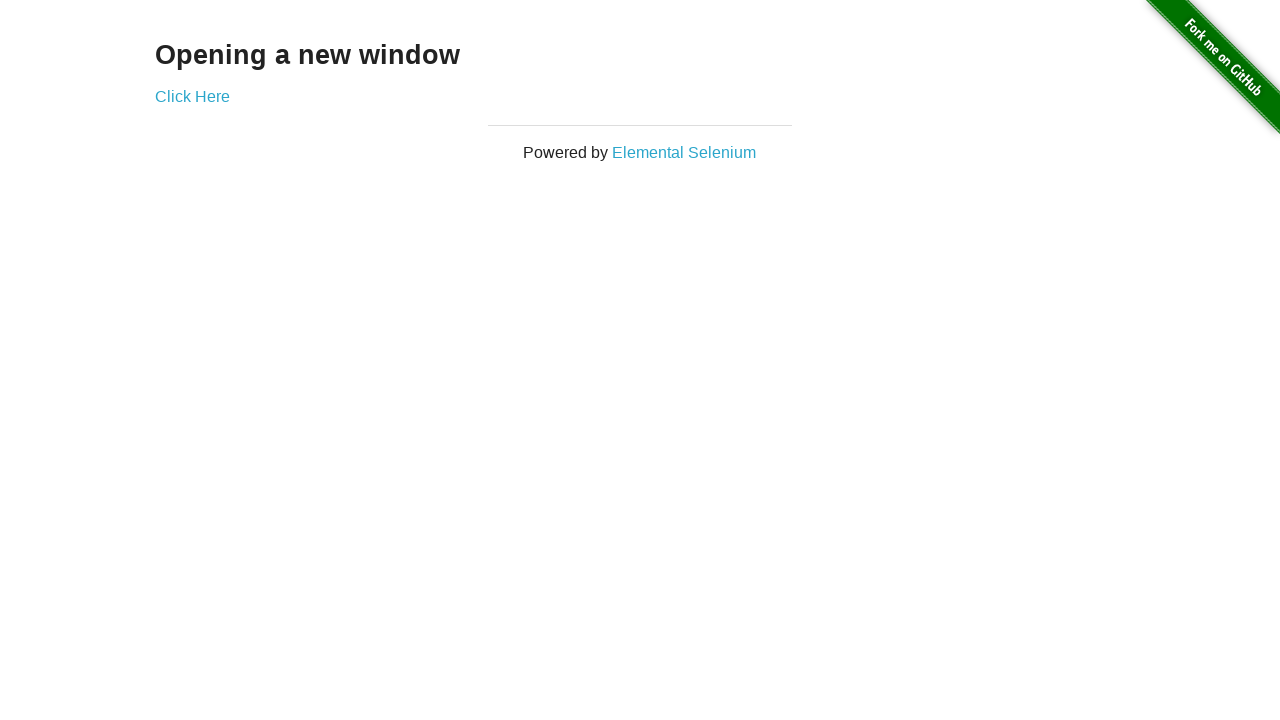

Clicked link to open new window at (192, 96) on .example a
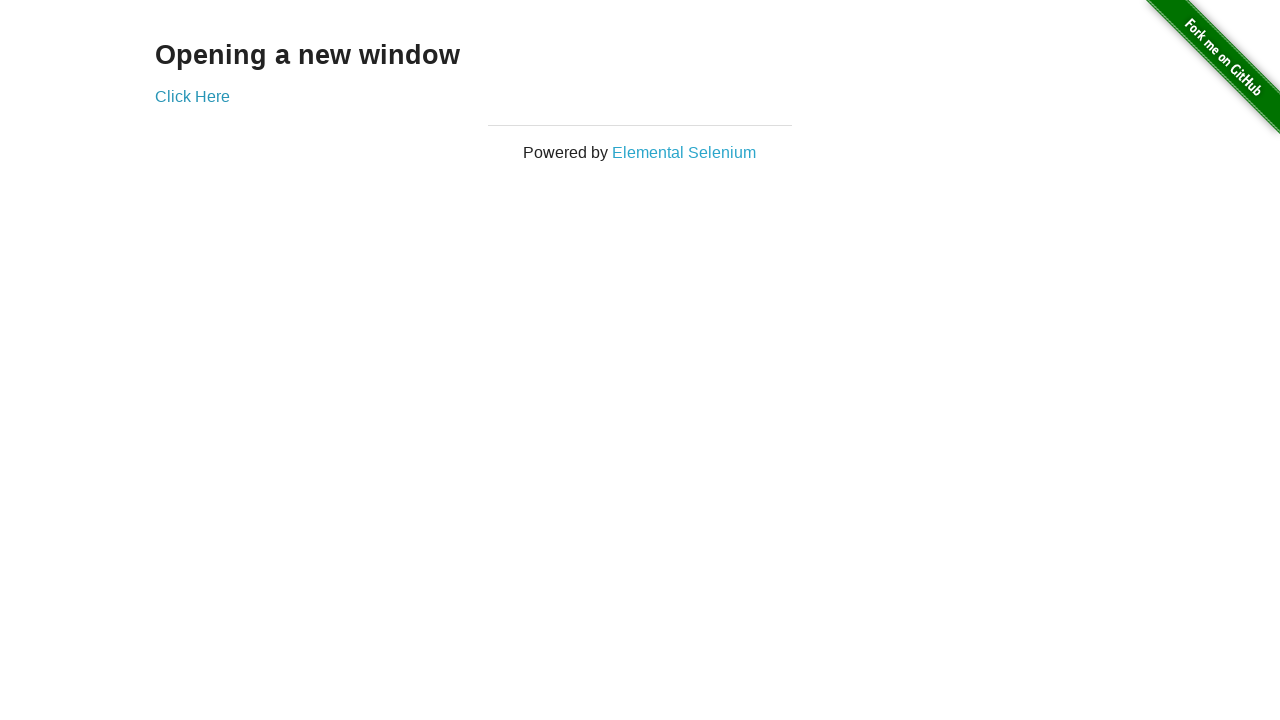

Captured new page instance from context
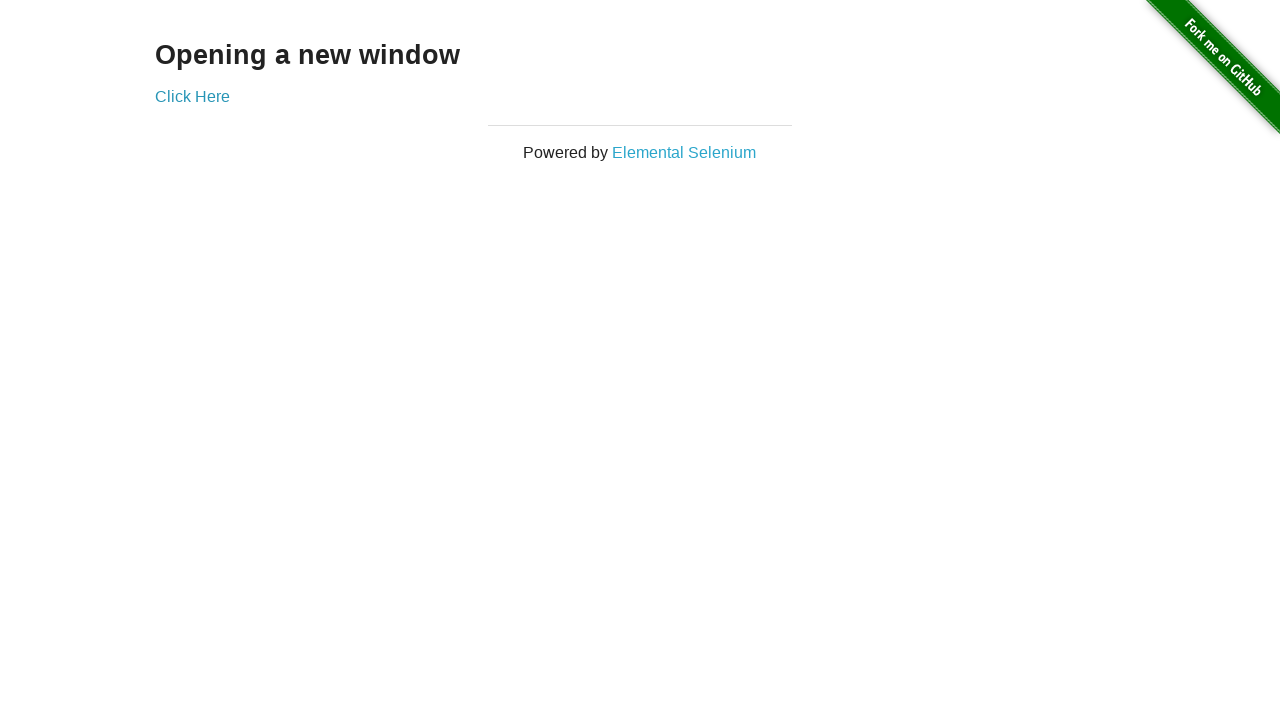

Verified that first window title is not 'New Window'
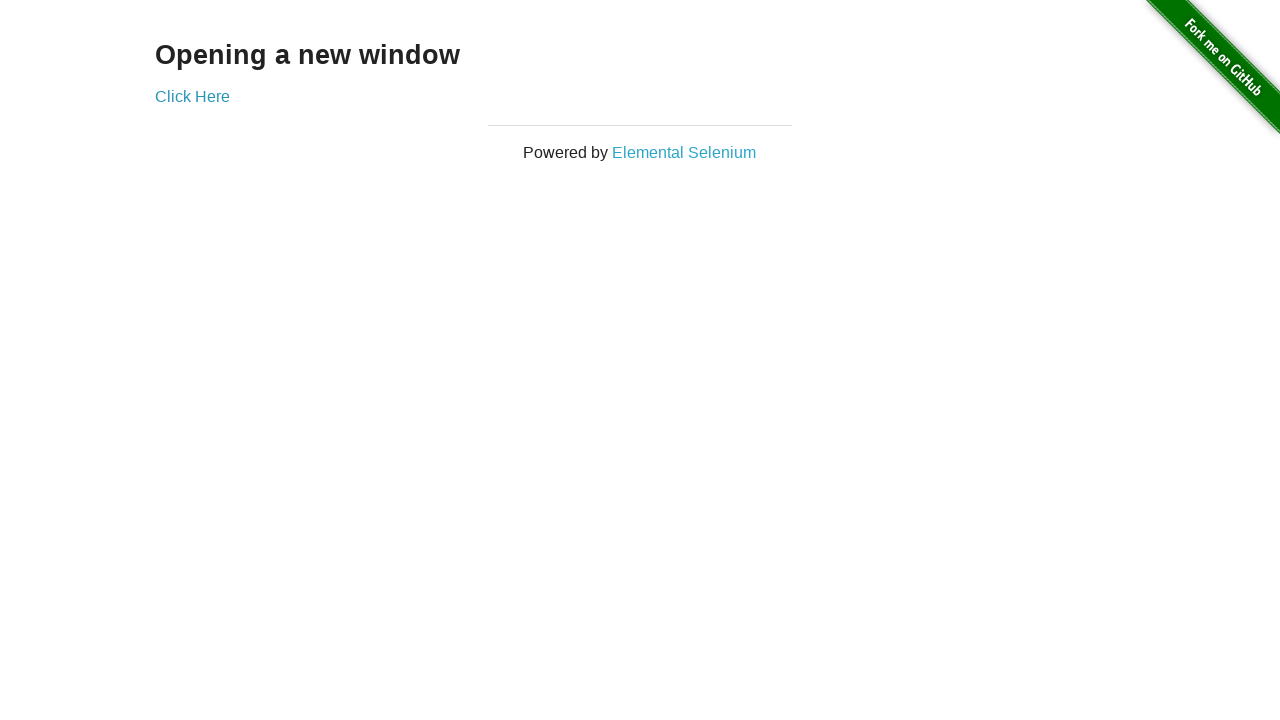

Waited for new page to load completely
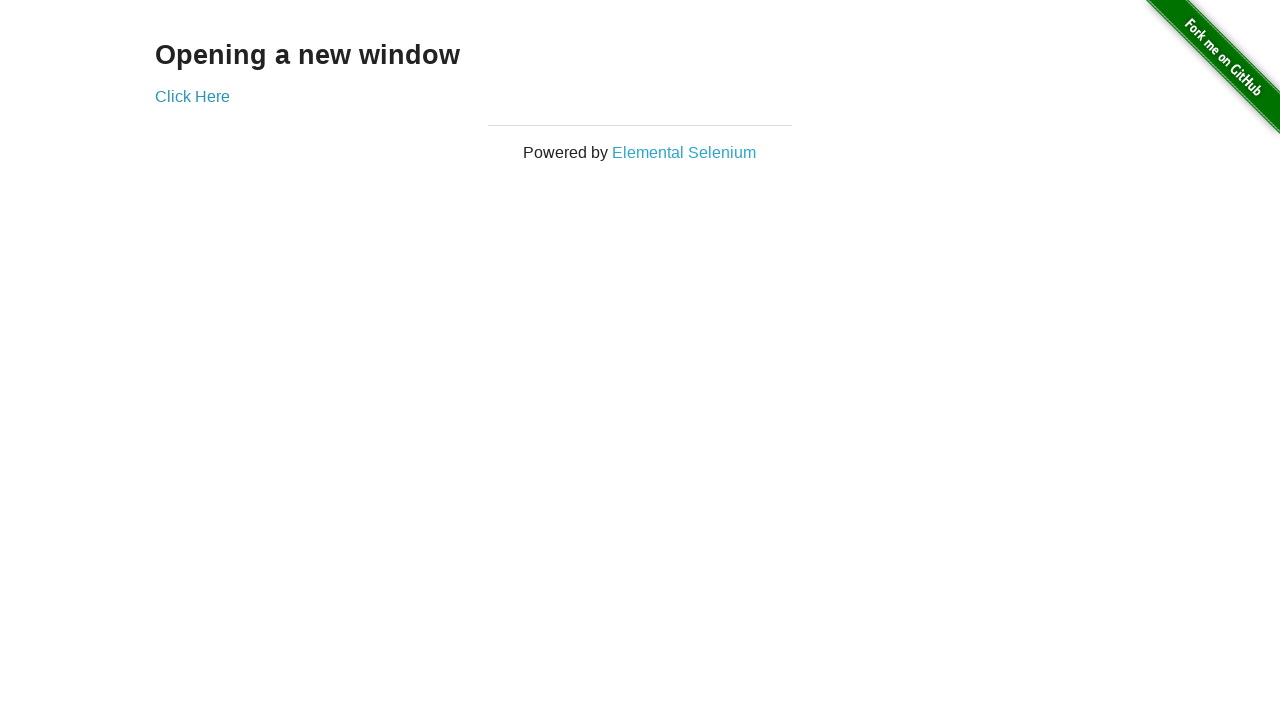

Verified new page title is 'New Window'
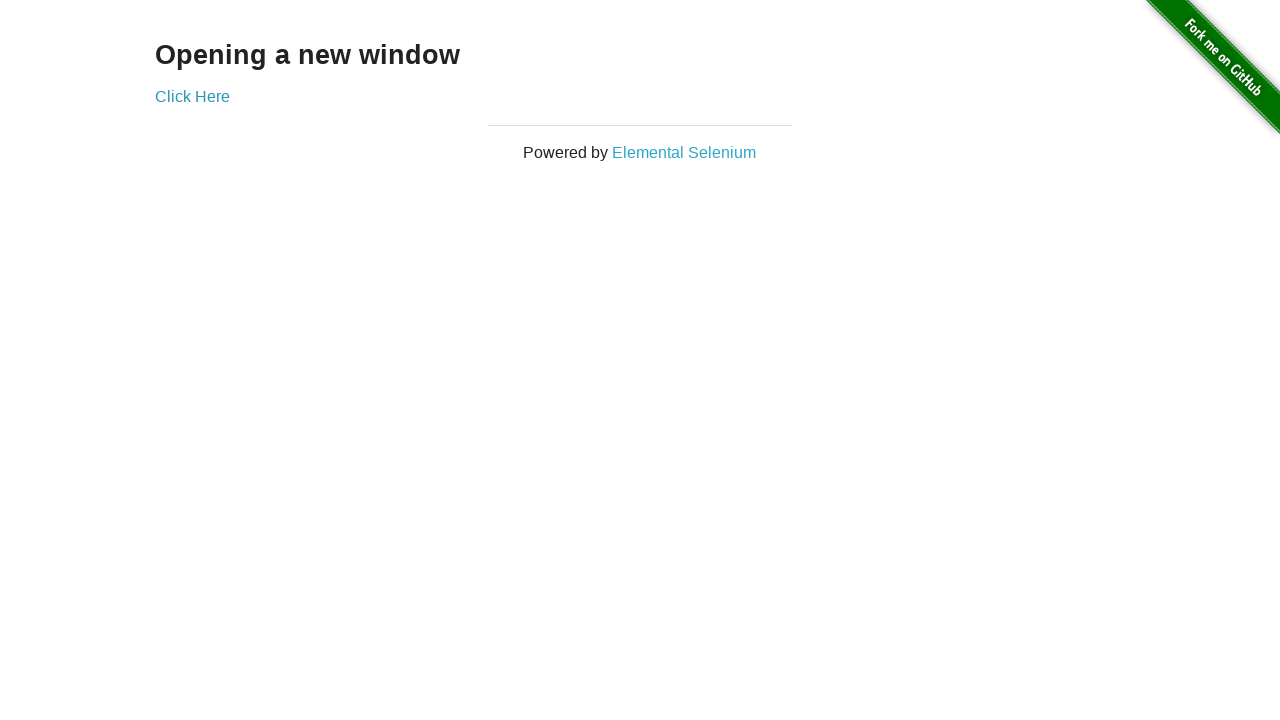

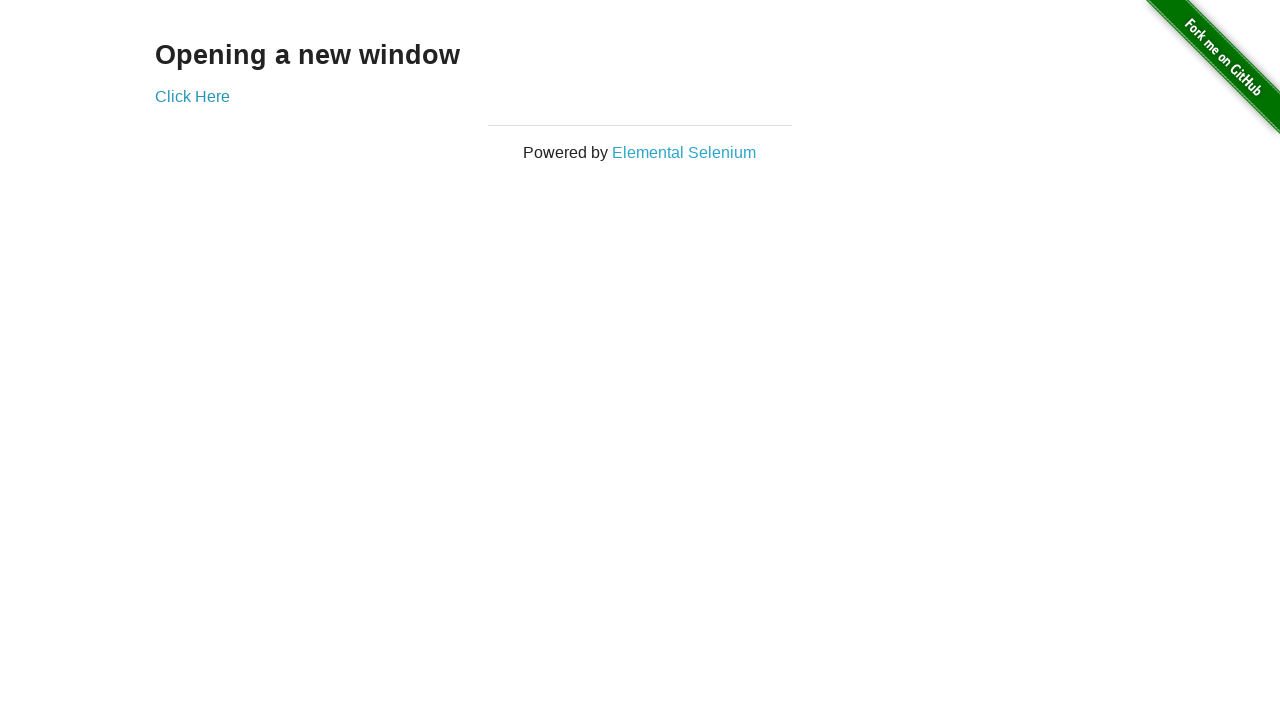